Tests keyboard actions by sending various key presses (Enter, Space, Shift) to verify the page responds to keyboard input

Starting URL: http://the-internet.herokuapp.com/key_presses

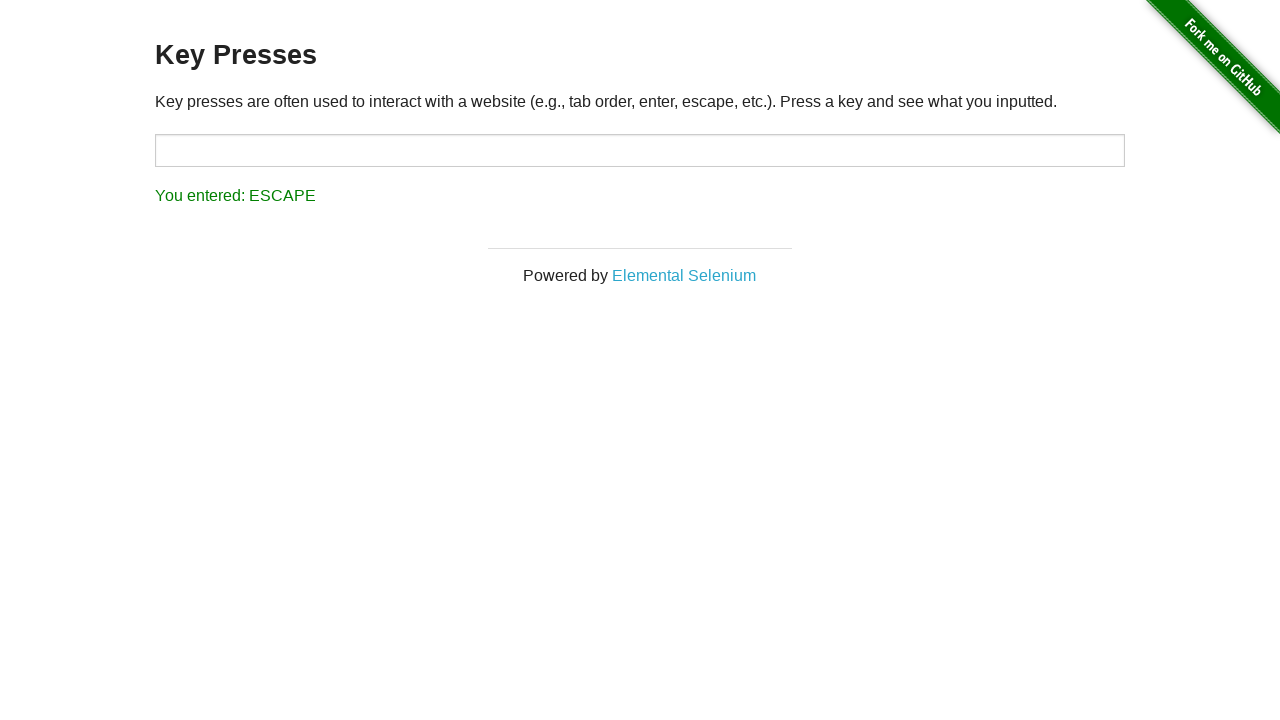

Pressed Enter key
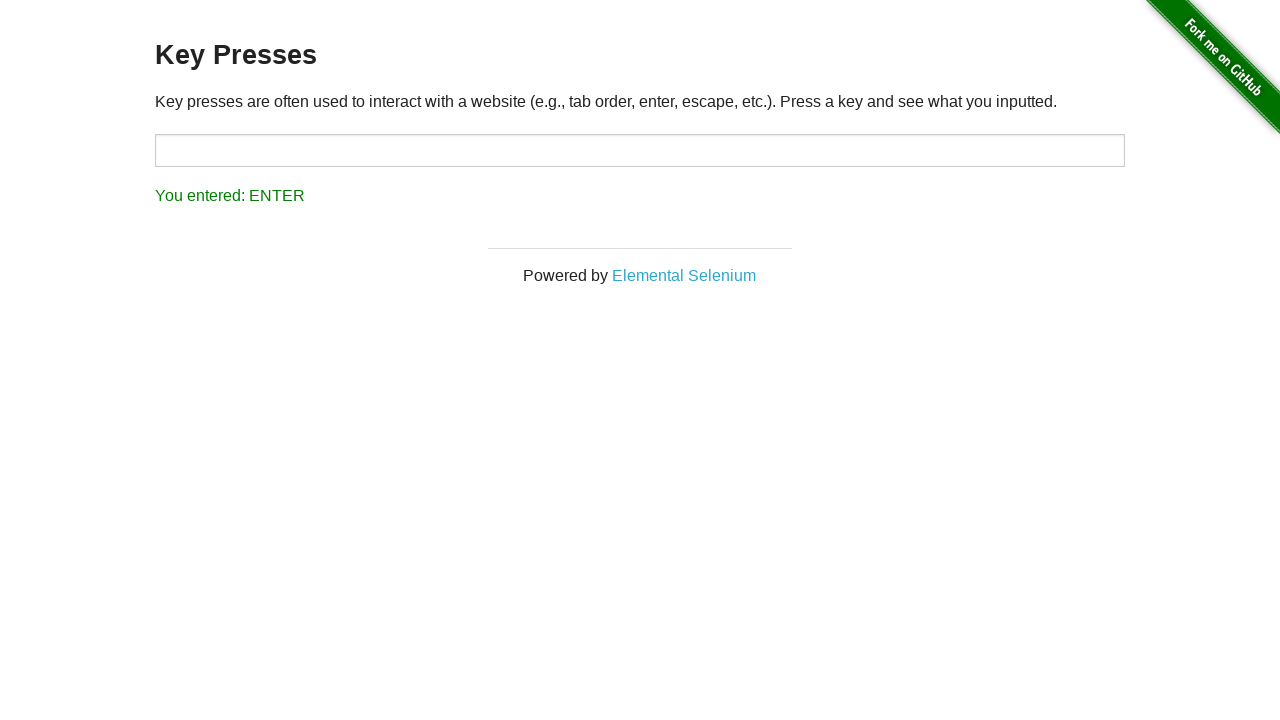

Pressed Space key
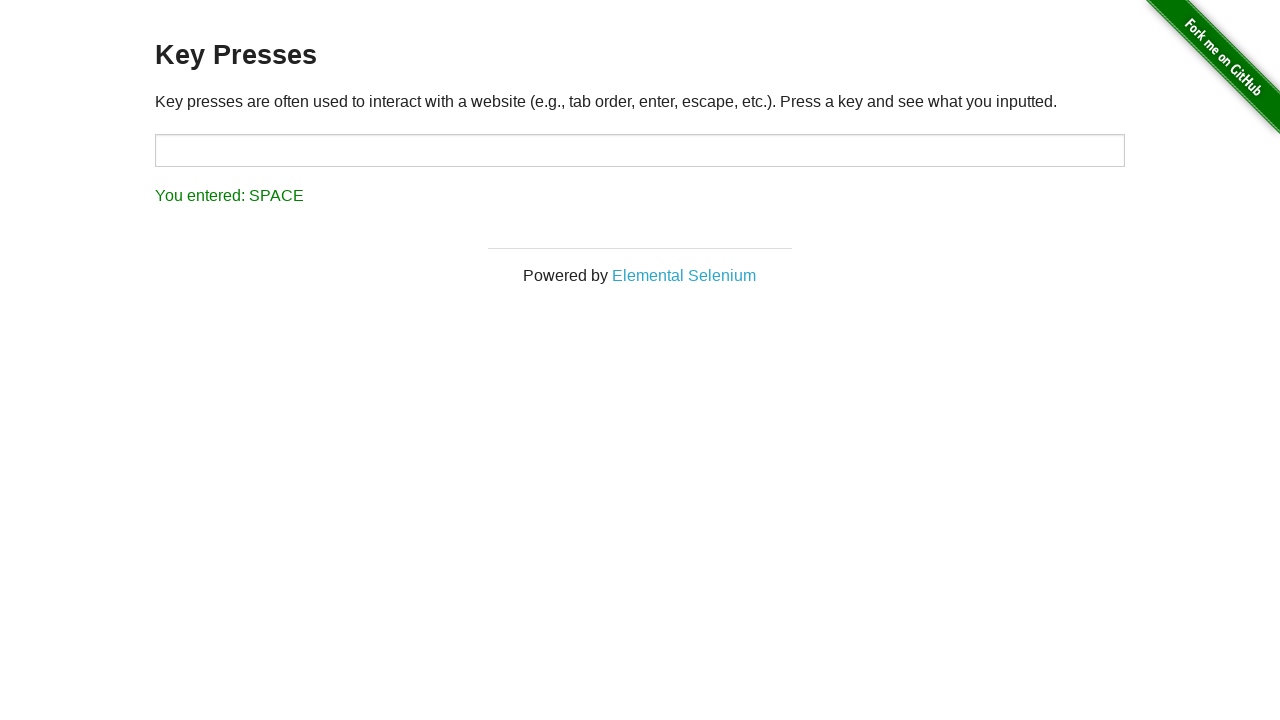

Pressed Shift key
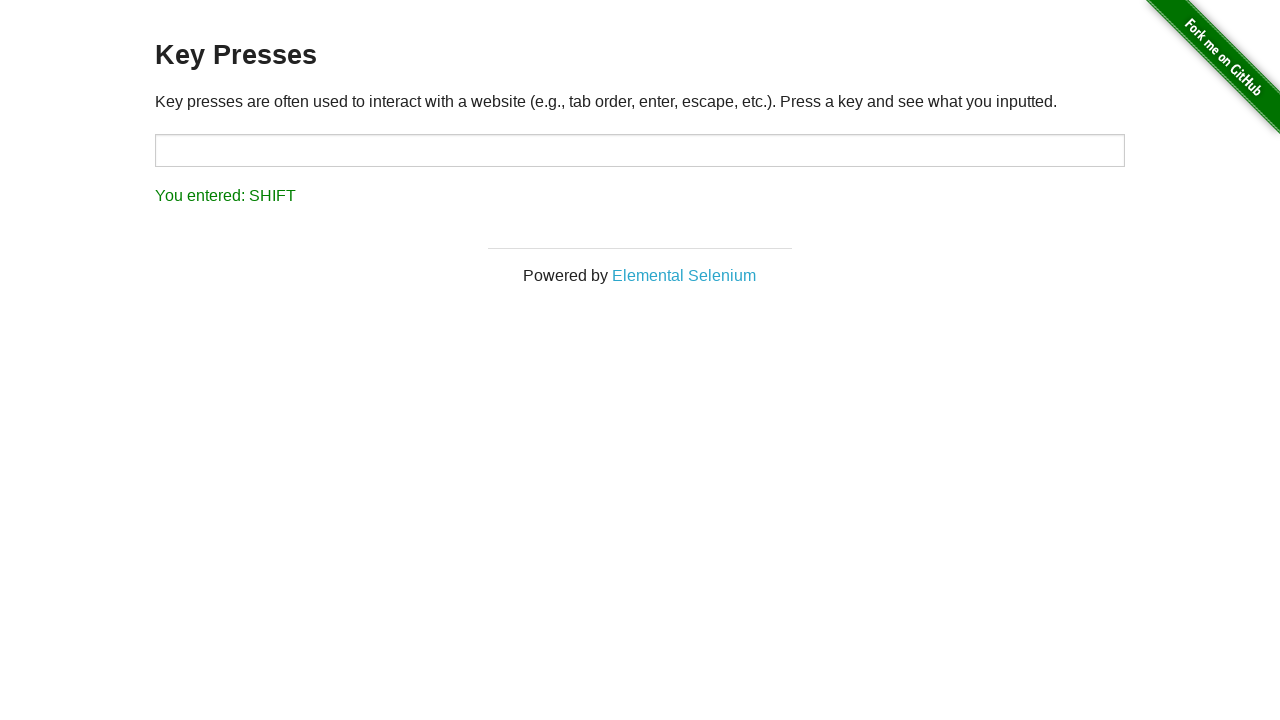

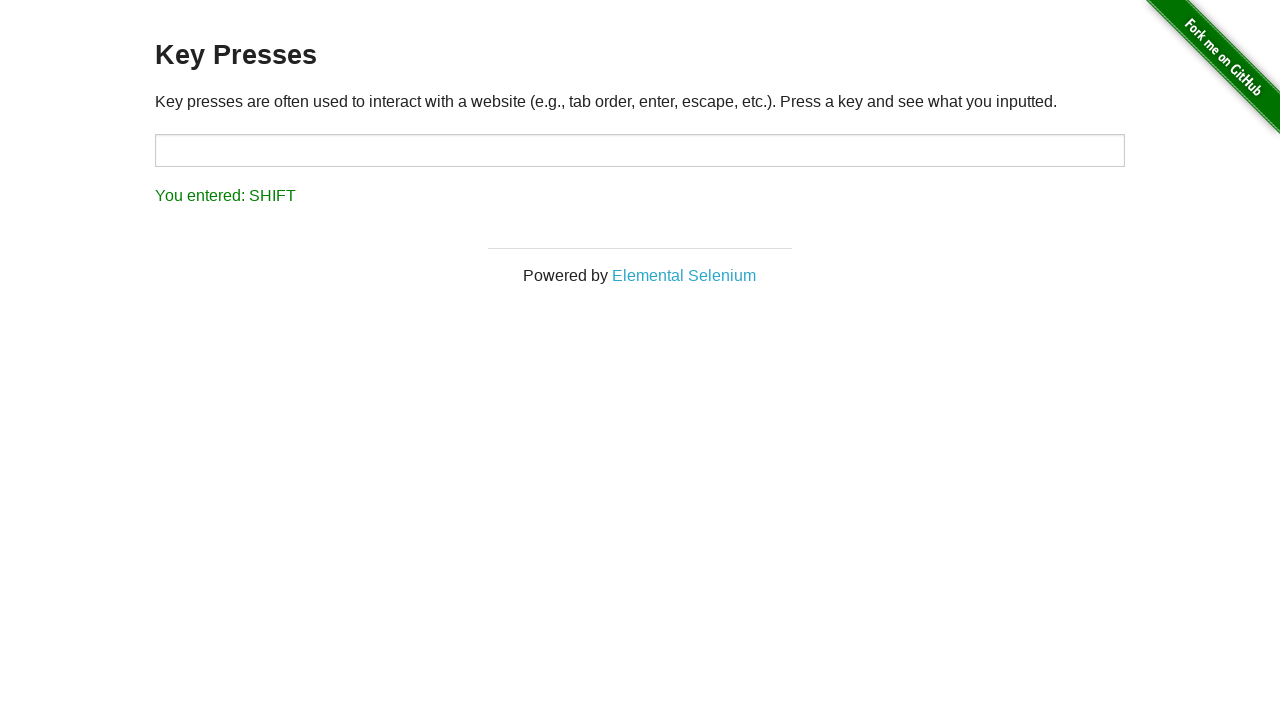